Tests browser navigation methods by navigating to Flipkart, then using back, forward, and refresh navigation actions

Starting URL: https://www.flipkart.com/

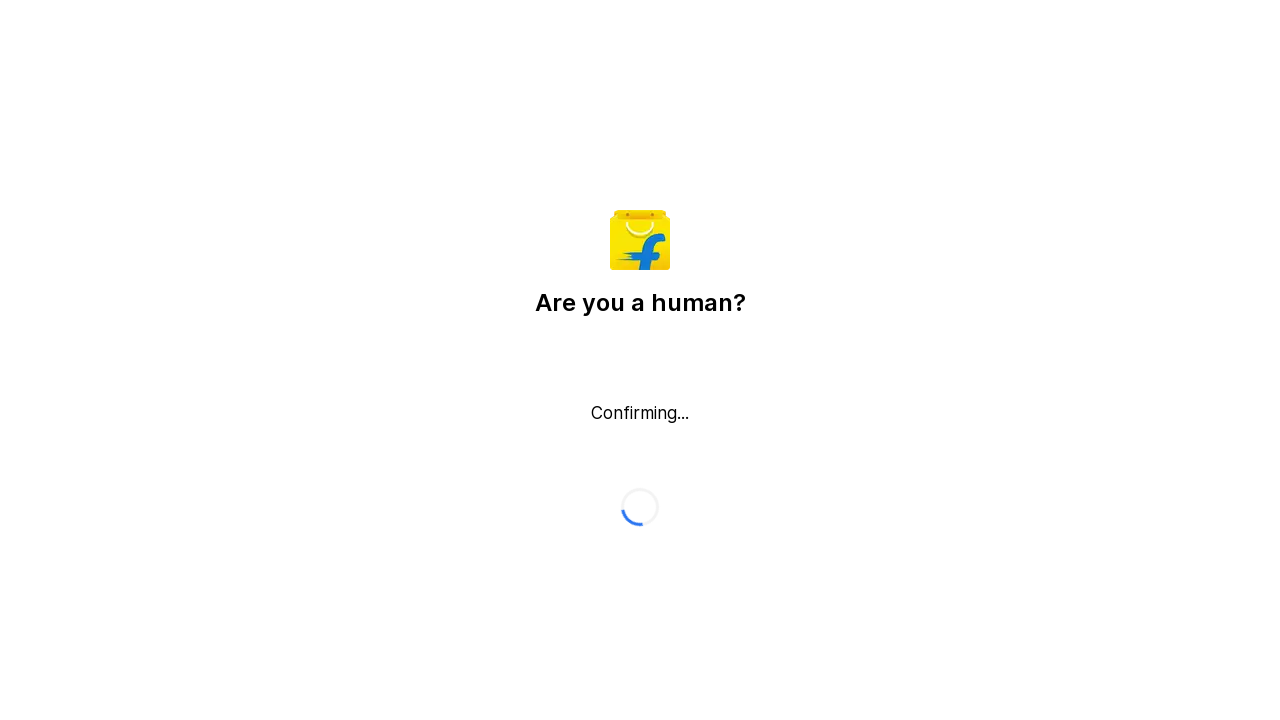

Navigated back in browser history
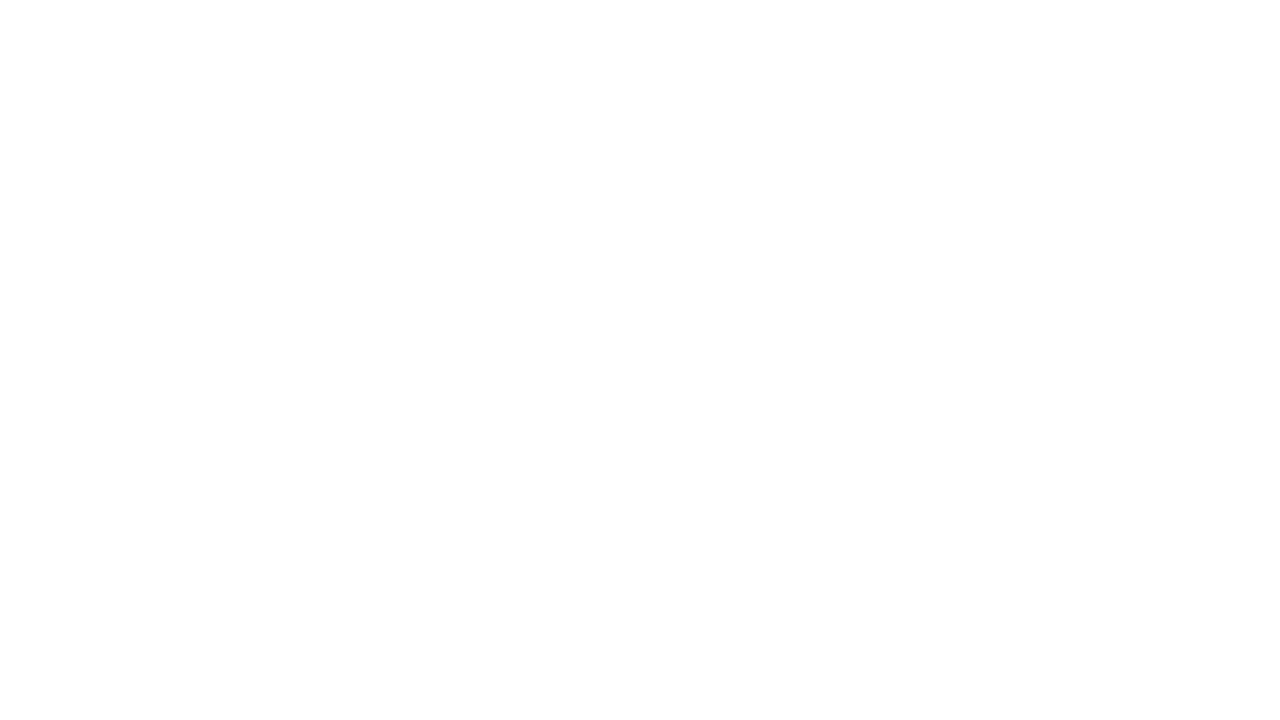

Page loaded after back navigation
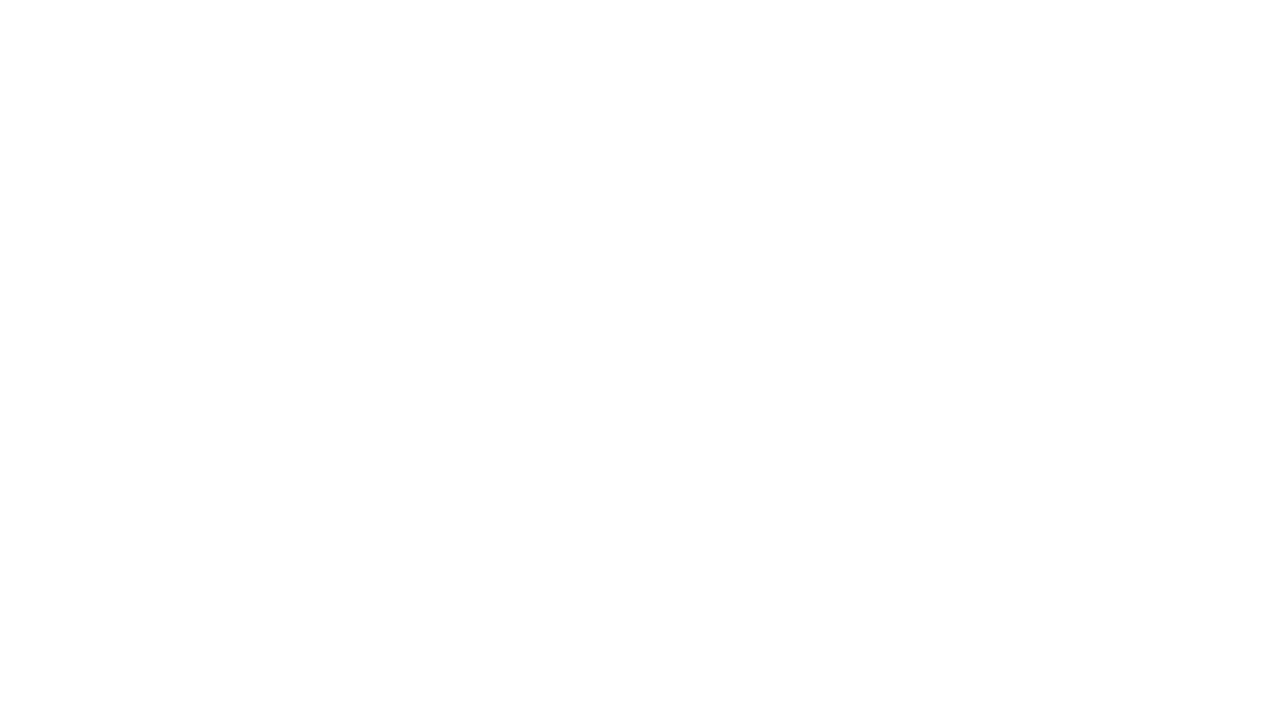

Navigated forward in browser history
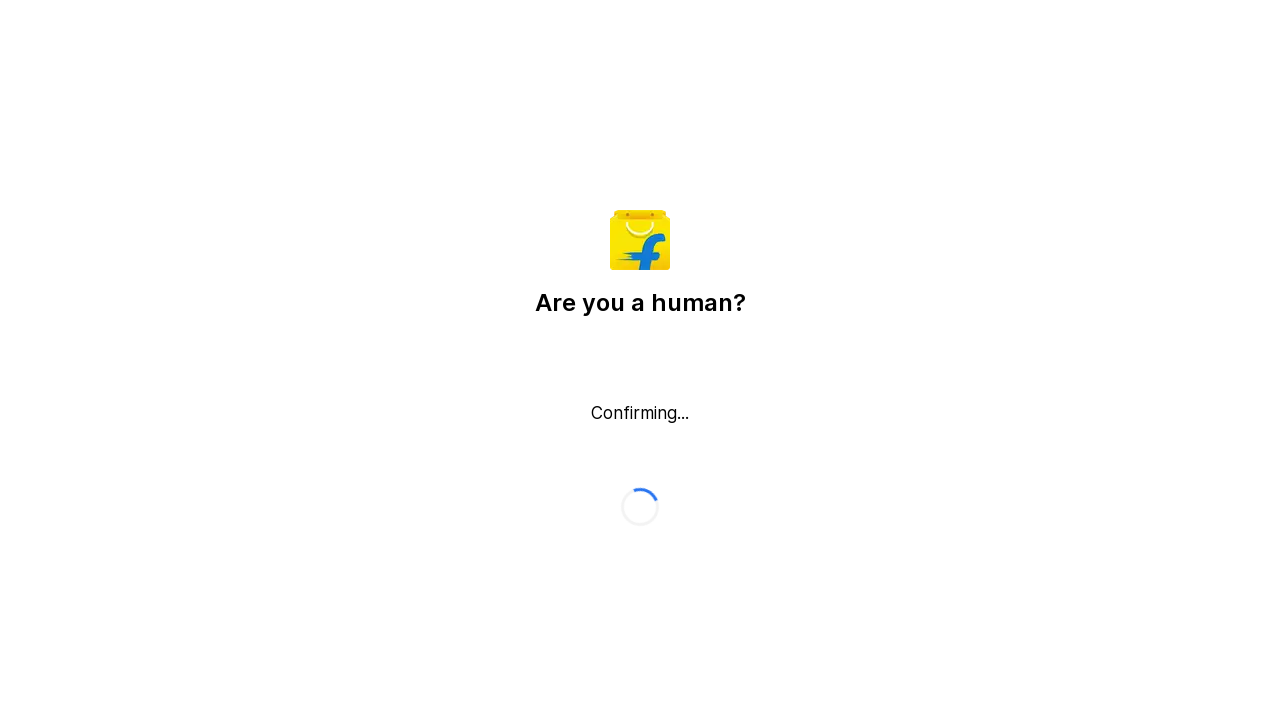

Page loaded after forward navigation
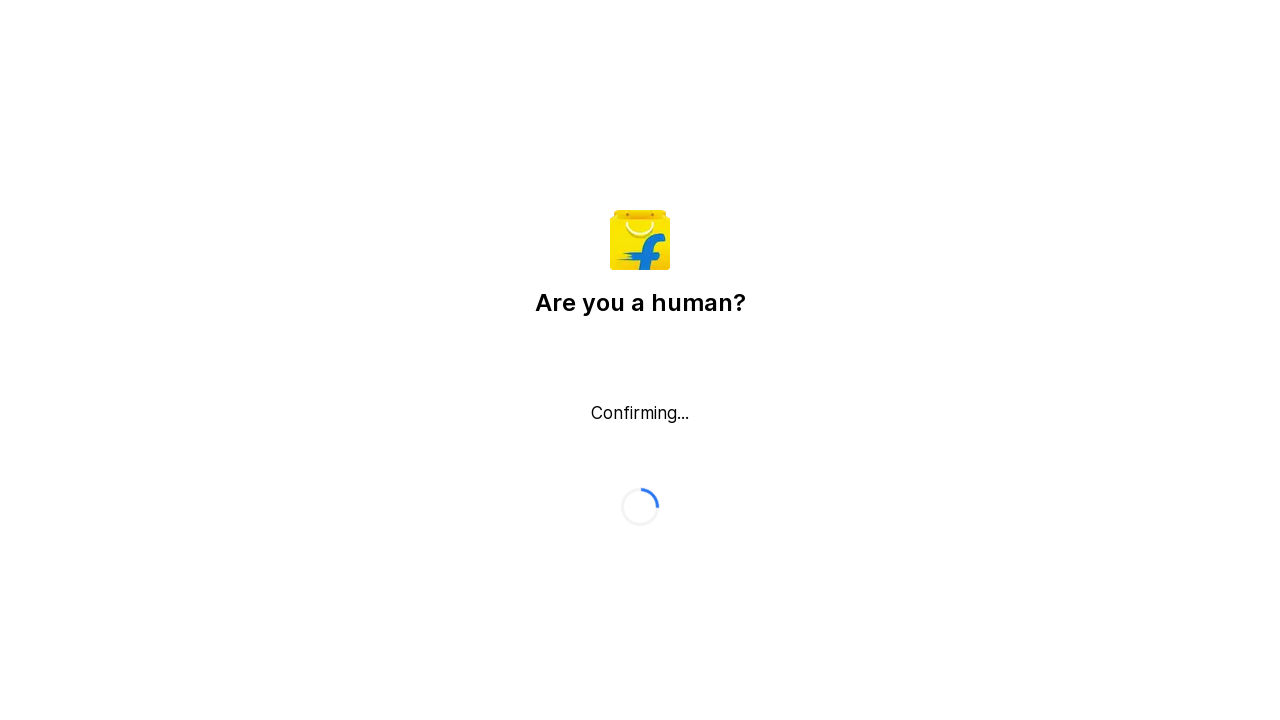

Refreshed the current page
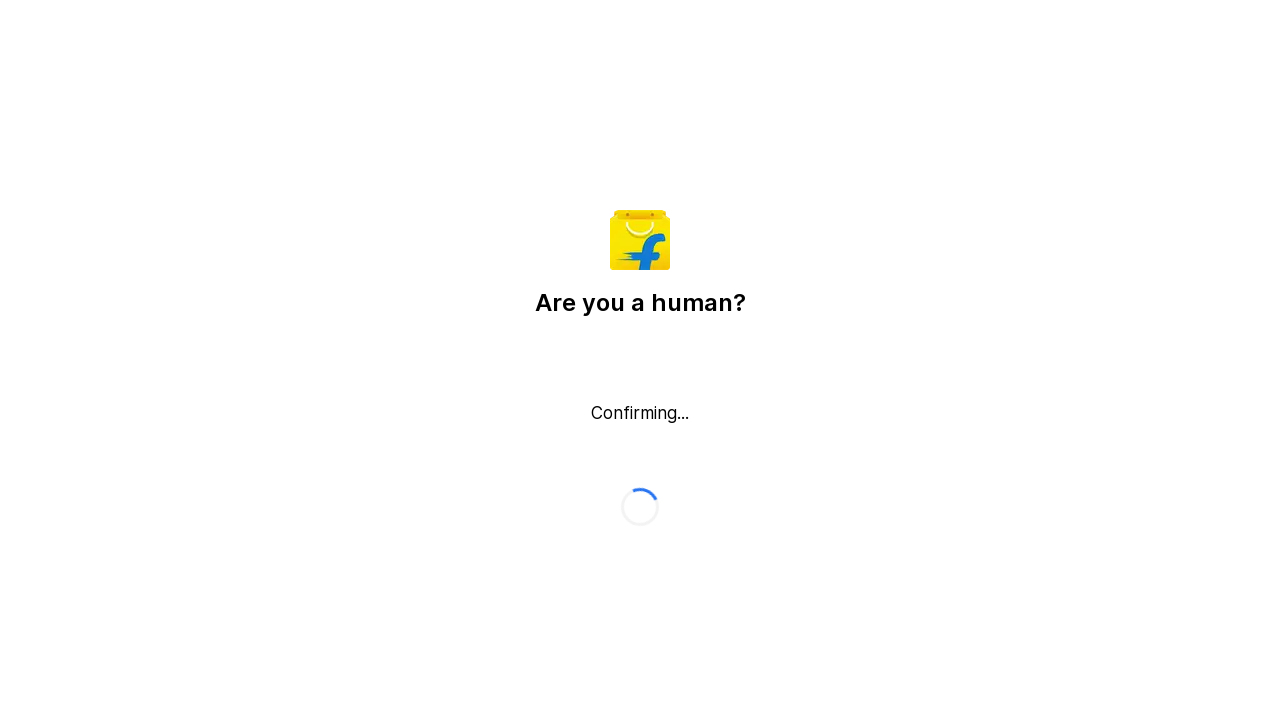

Page fully loaded after refresh
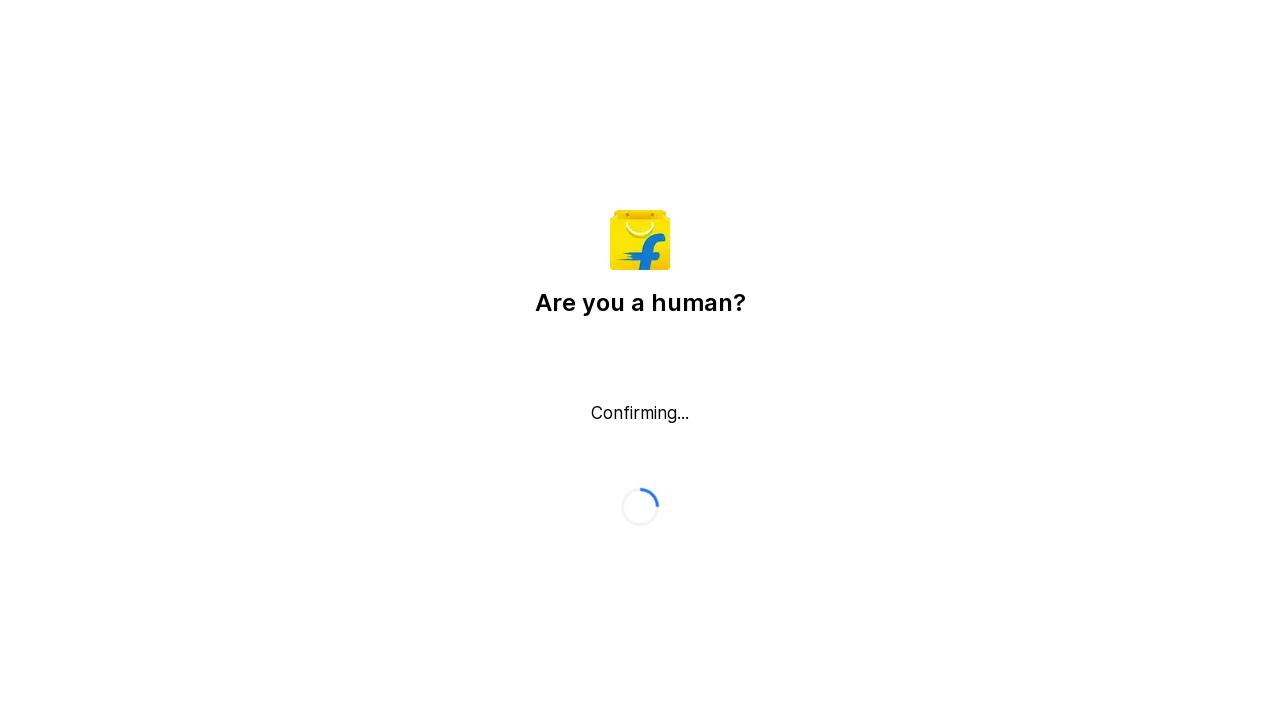

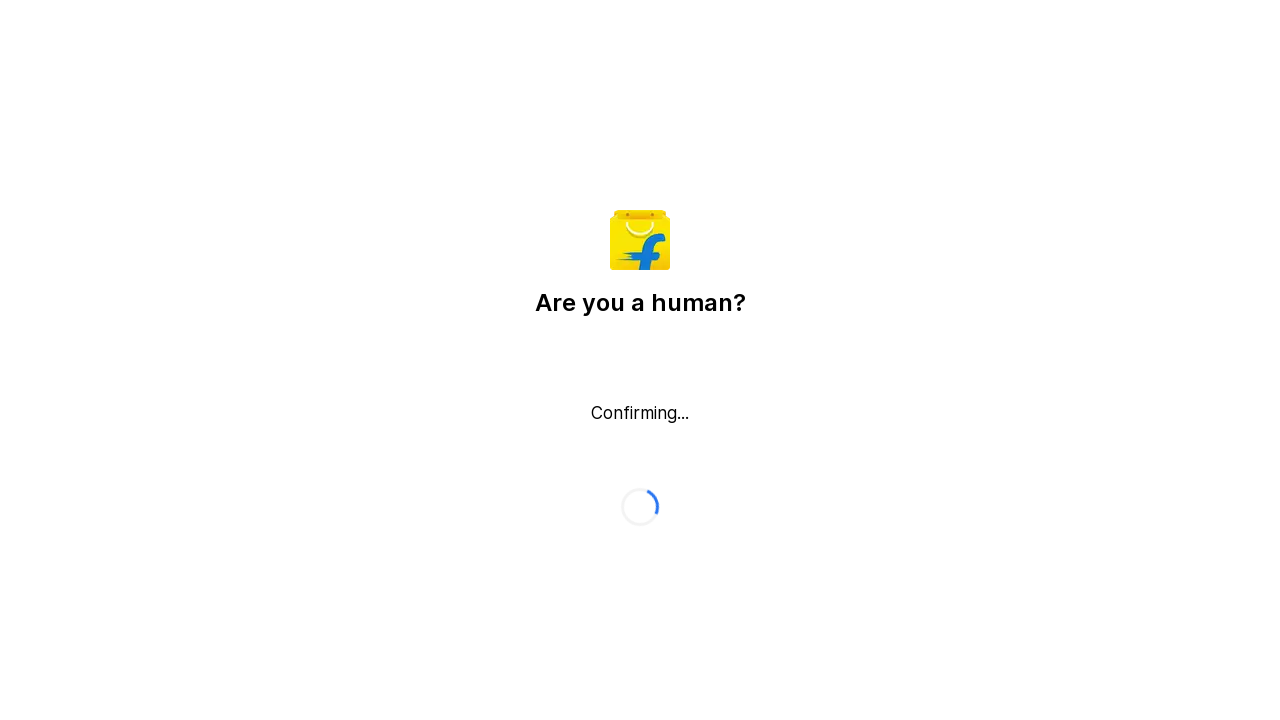